Tests highlighting an element on a page by changing its border style using JavaScript execution, then waits and reverts the style back to the original.

Starting URL: http://the-internet.herokuapp.com/large

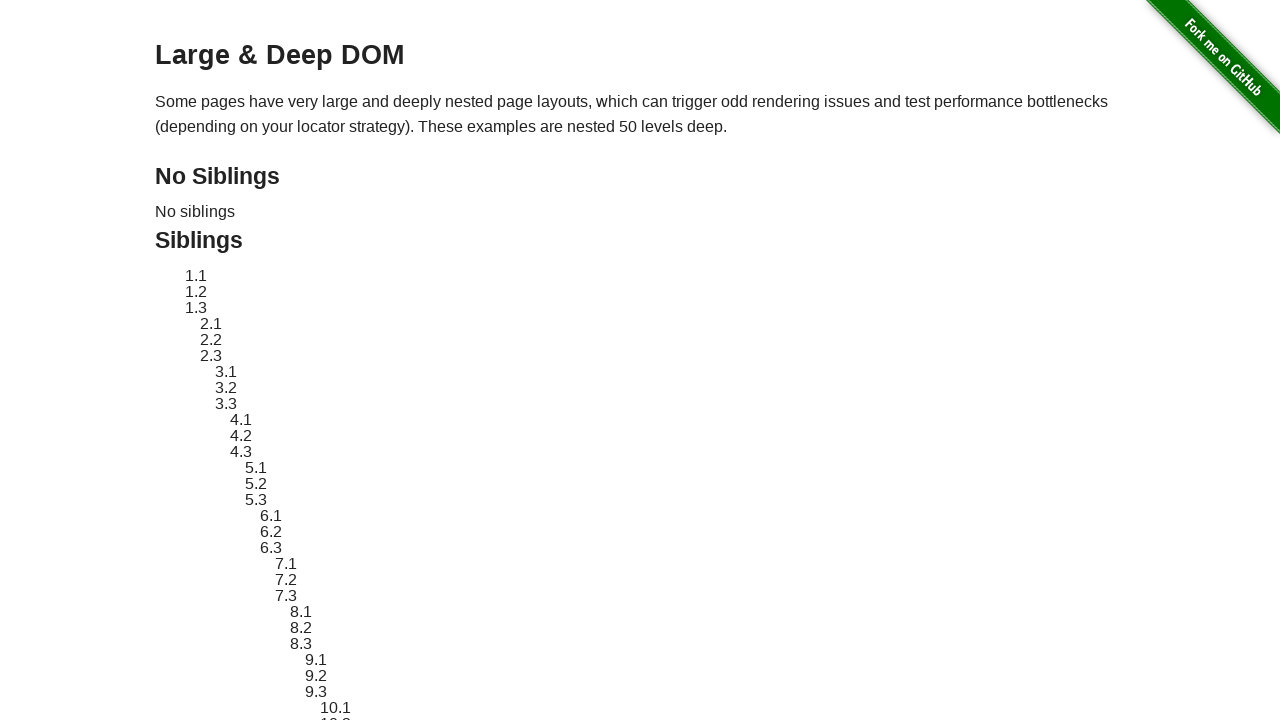

Located element #sibling-2.3 for highlighting
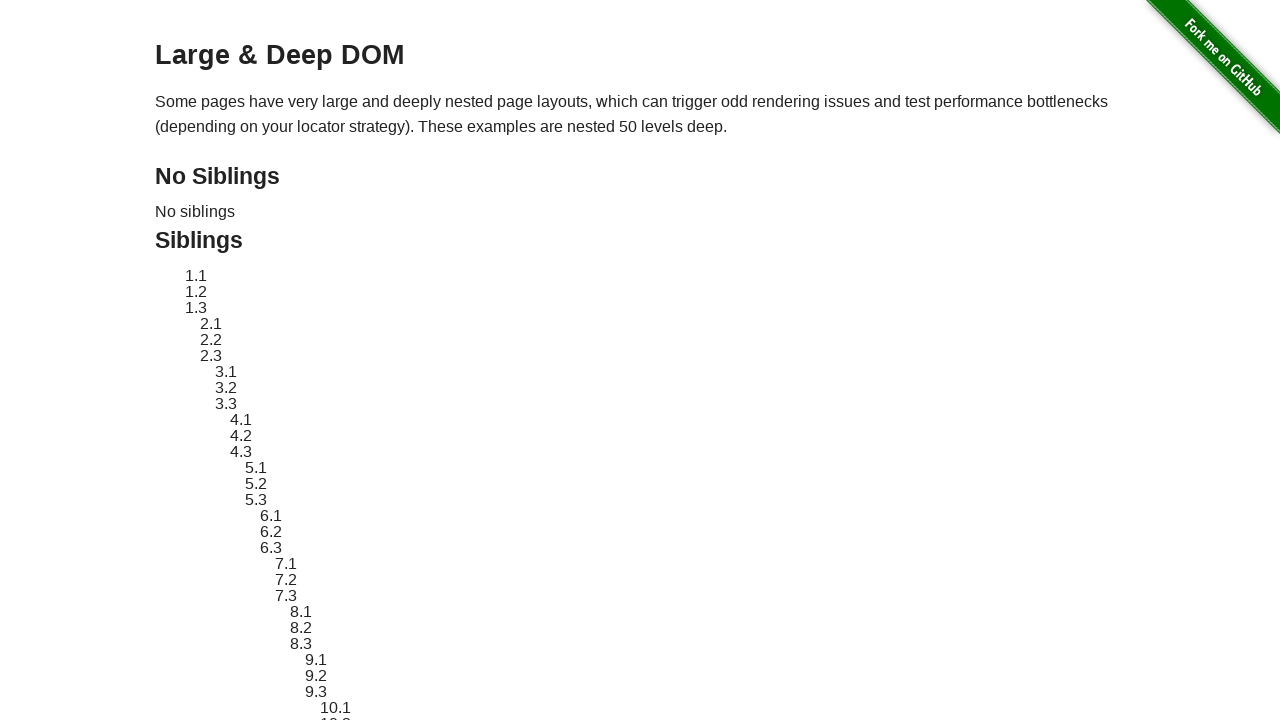

Element became visible
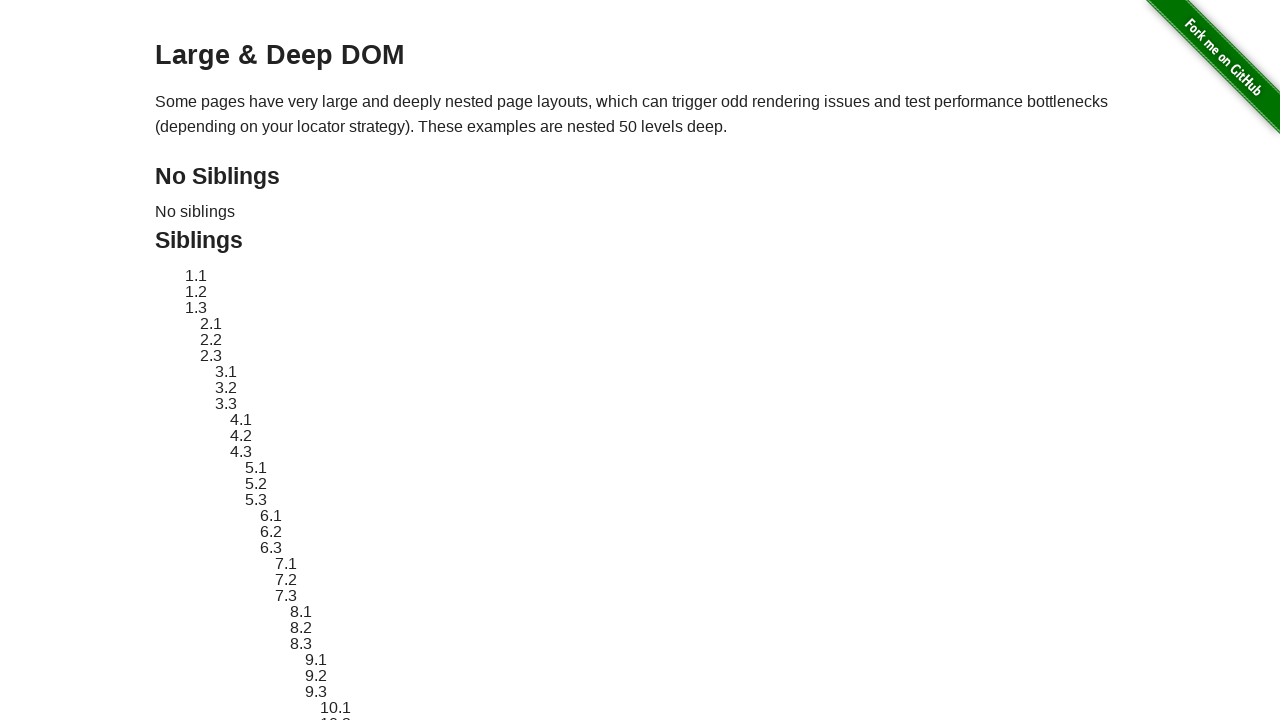

Retrieved and stored original element style
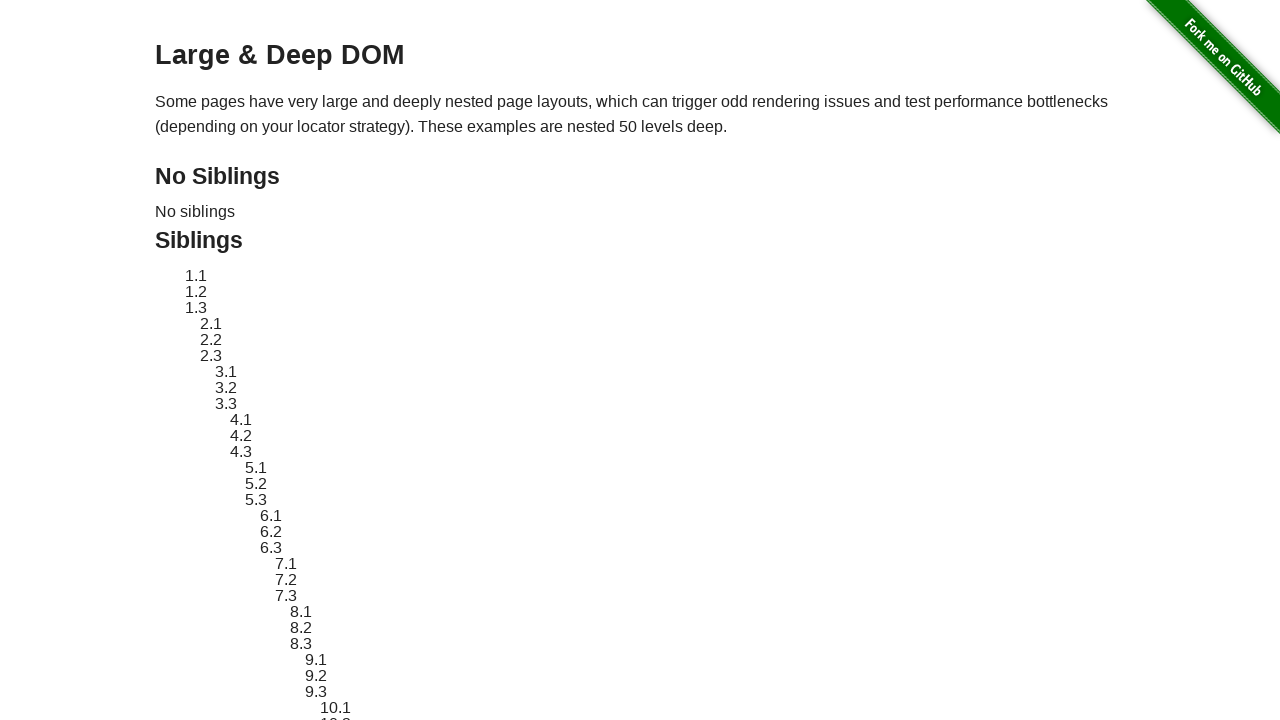

Applied red dashed border highlight to element
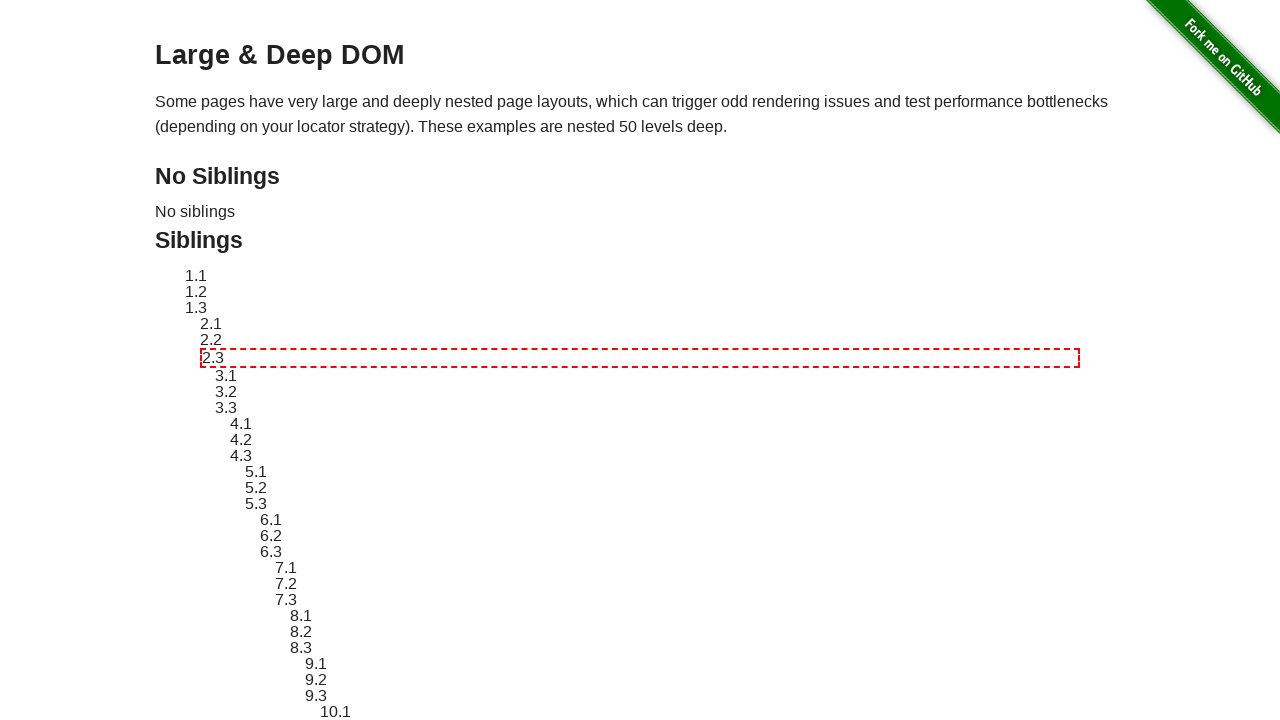

Waited 3 seconds to observe the highlight
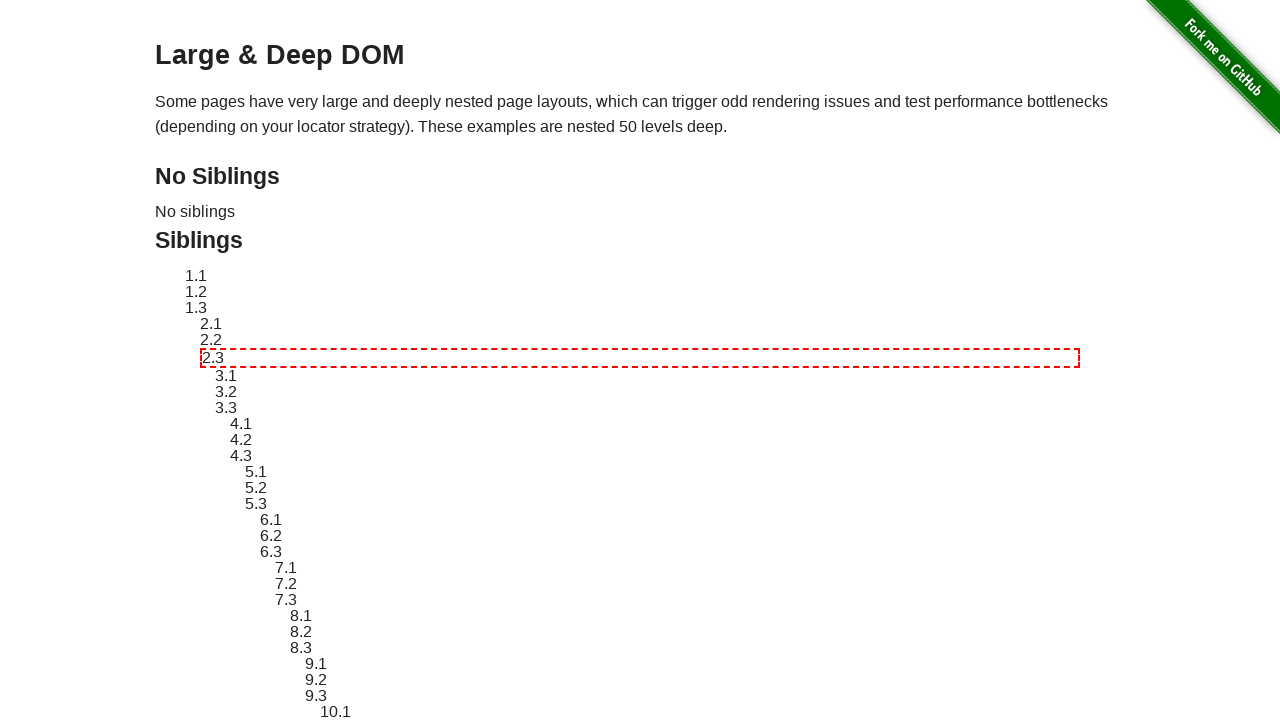

Reverted element style back to original
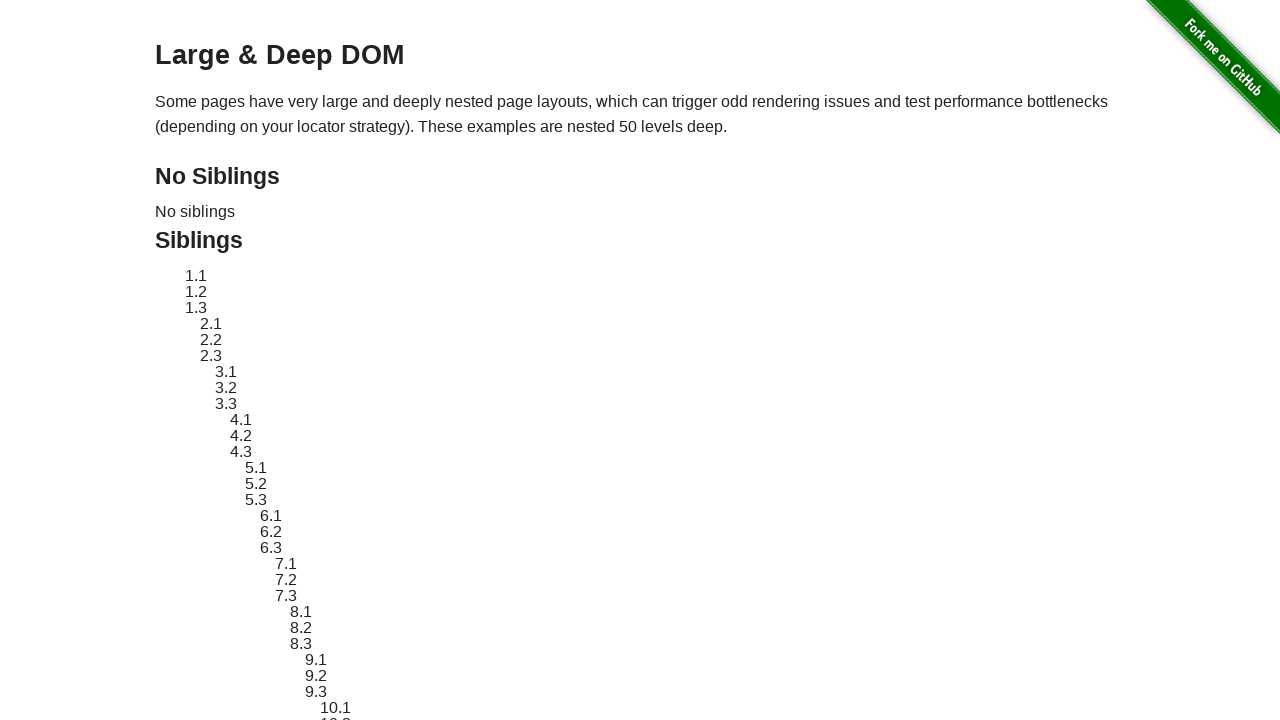

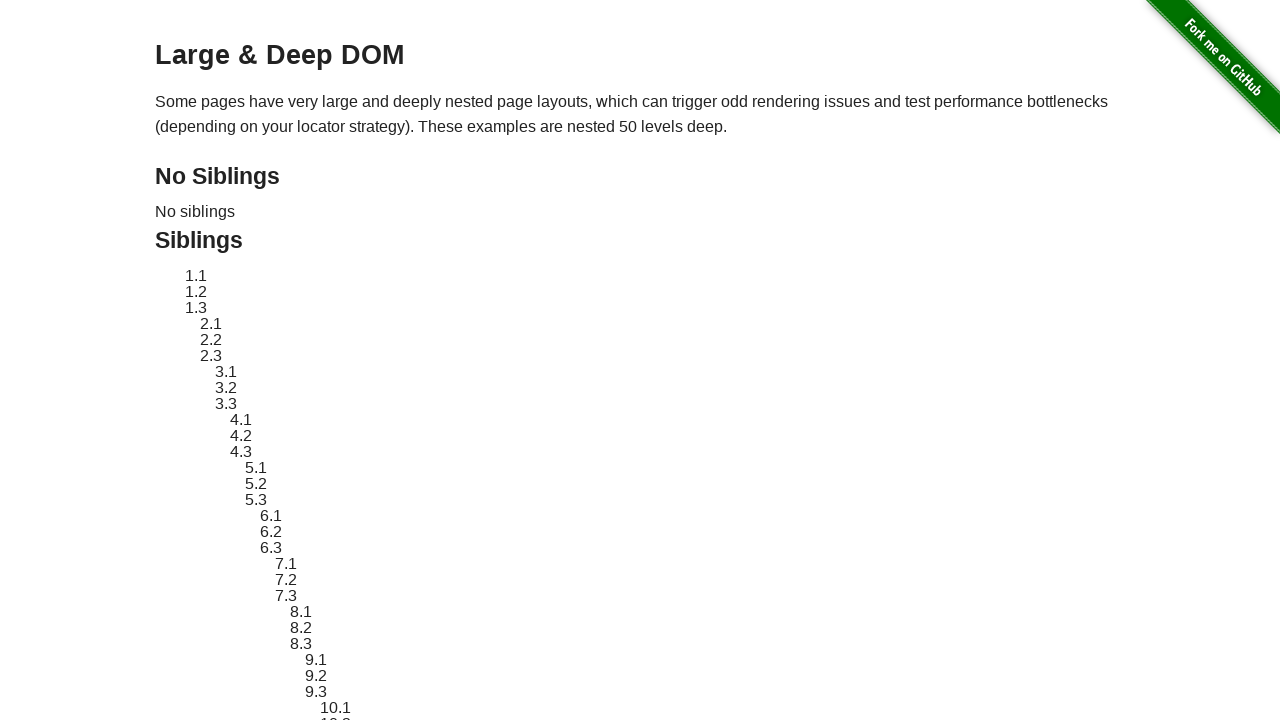